Tests e-commerce functionality by searching for products, adding "Cashews" to cart, and proceeding through checkout to place an order.

Starting URL: https://rahulshettyacademy.com/seleniumPractise/#/

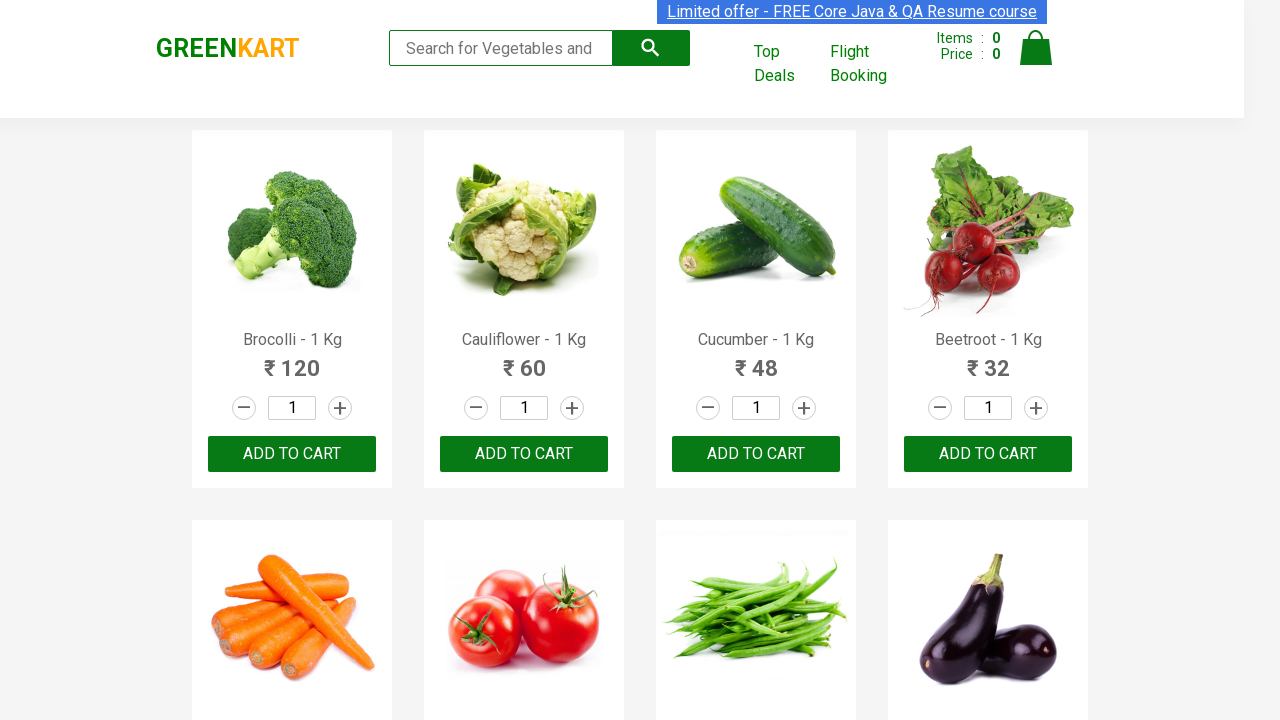

Filled search field with 'ca' to find products on .search-keyword
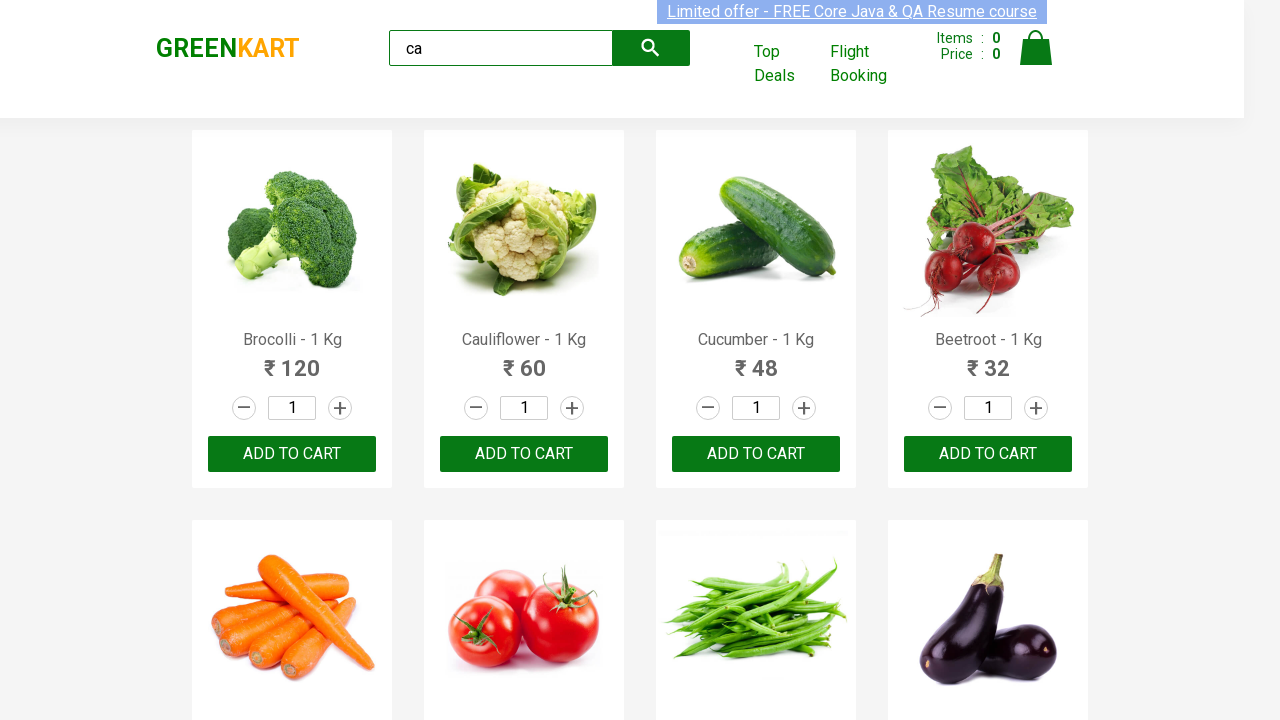

Waited 2 seconds for search results to load
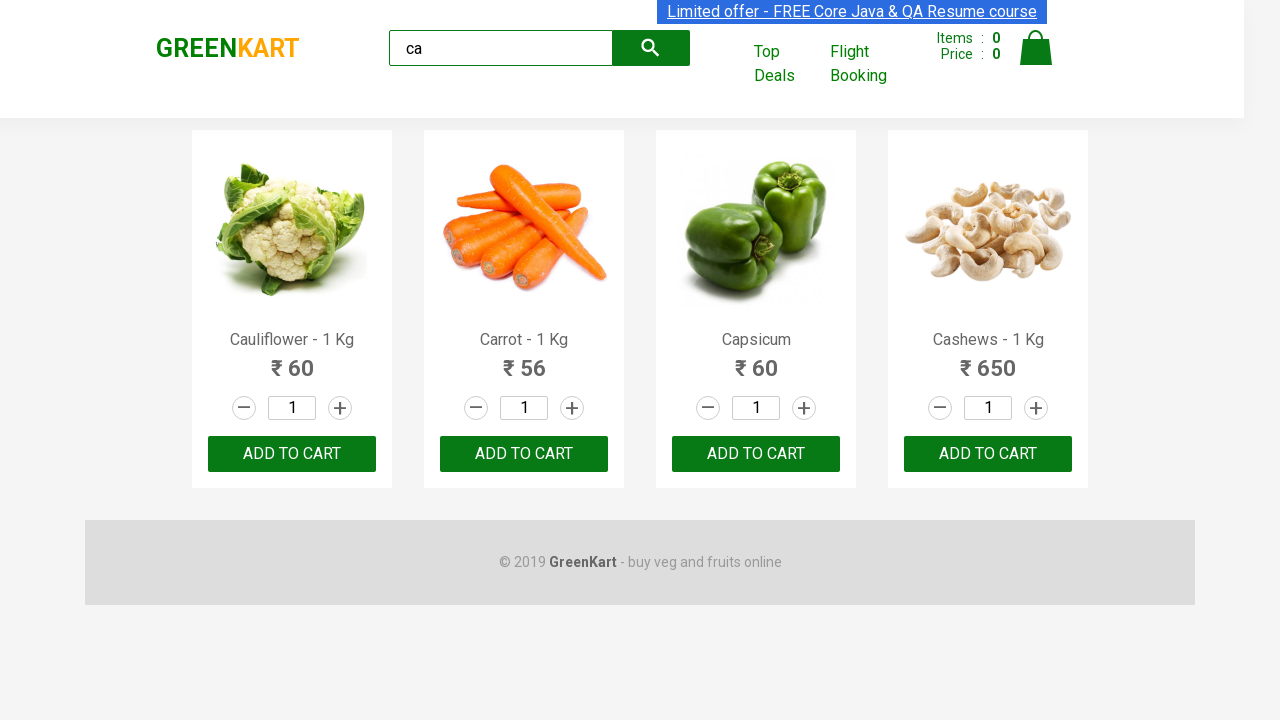

Located all products on the page
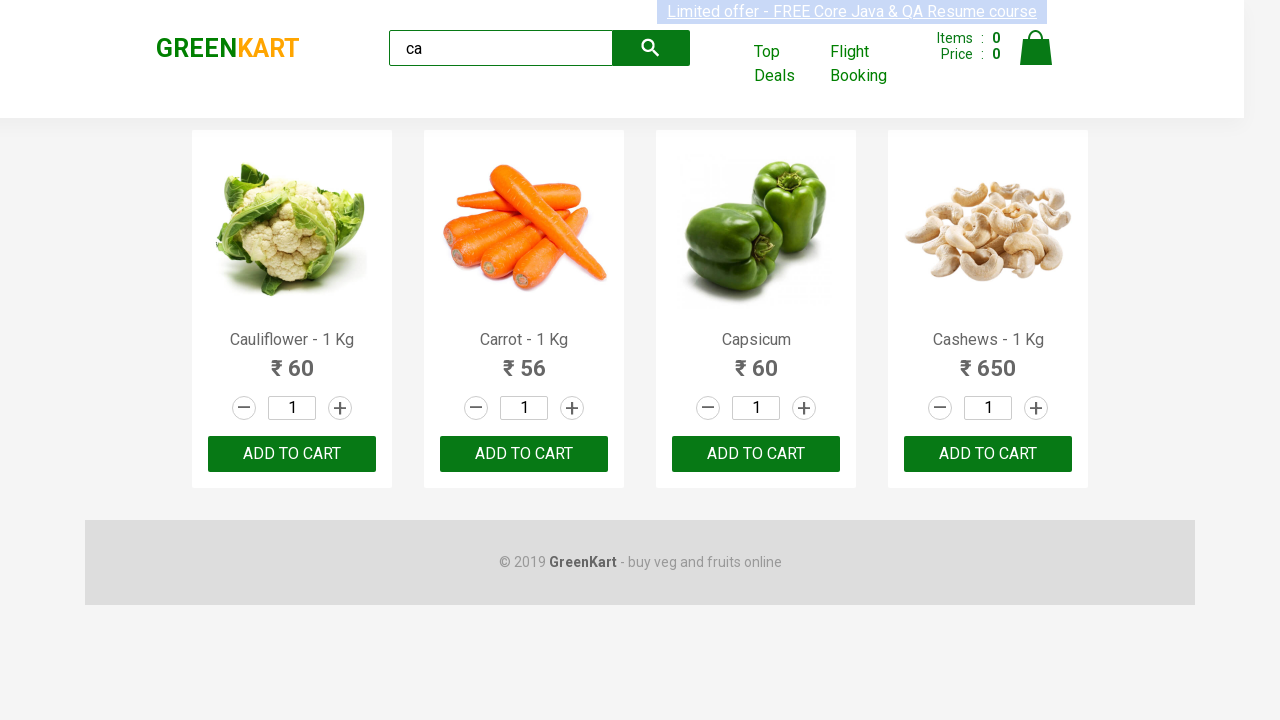

Extracted product name: Cauliflower - 1 Kg
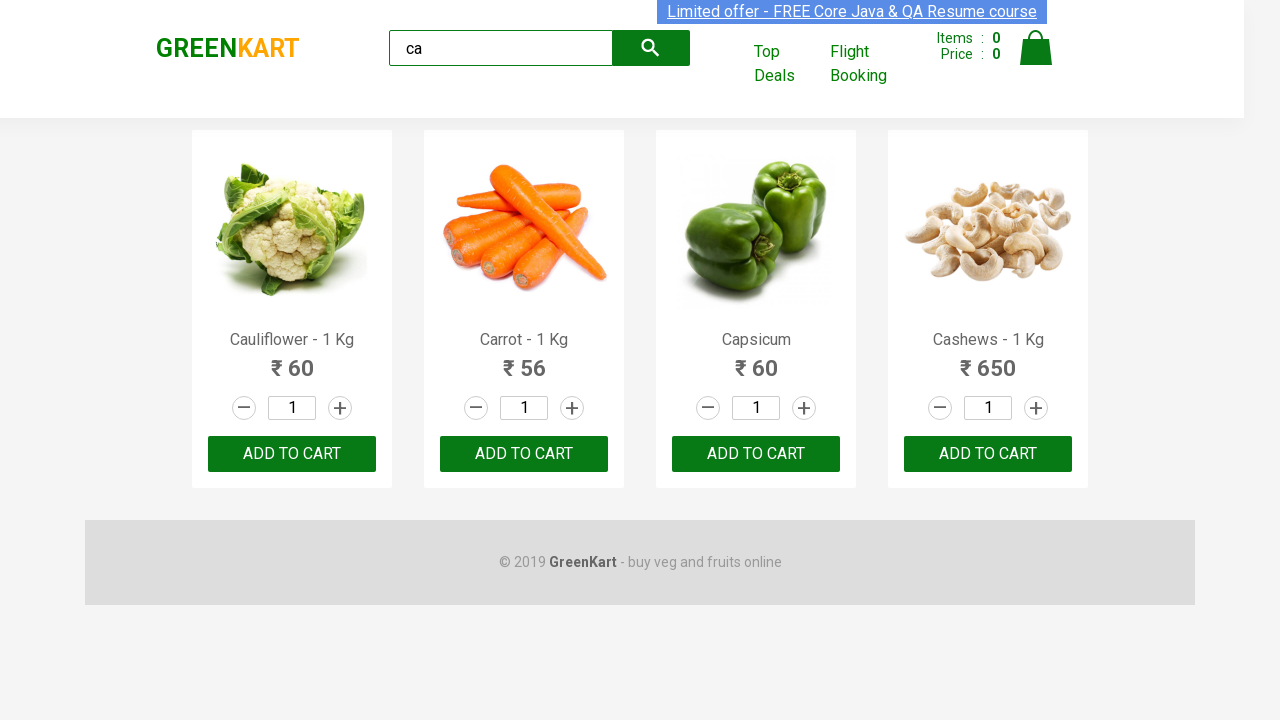

Extracted product name: Carrot - 1 Kg
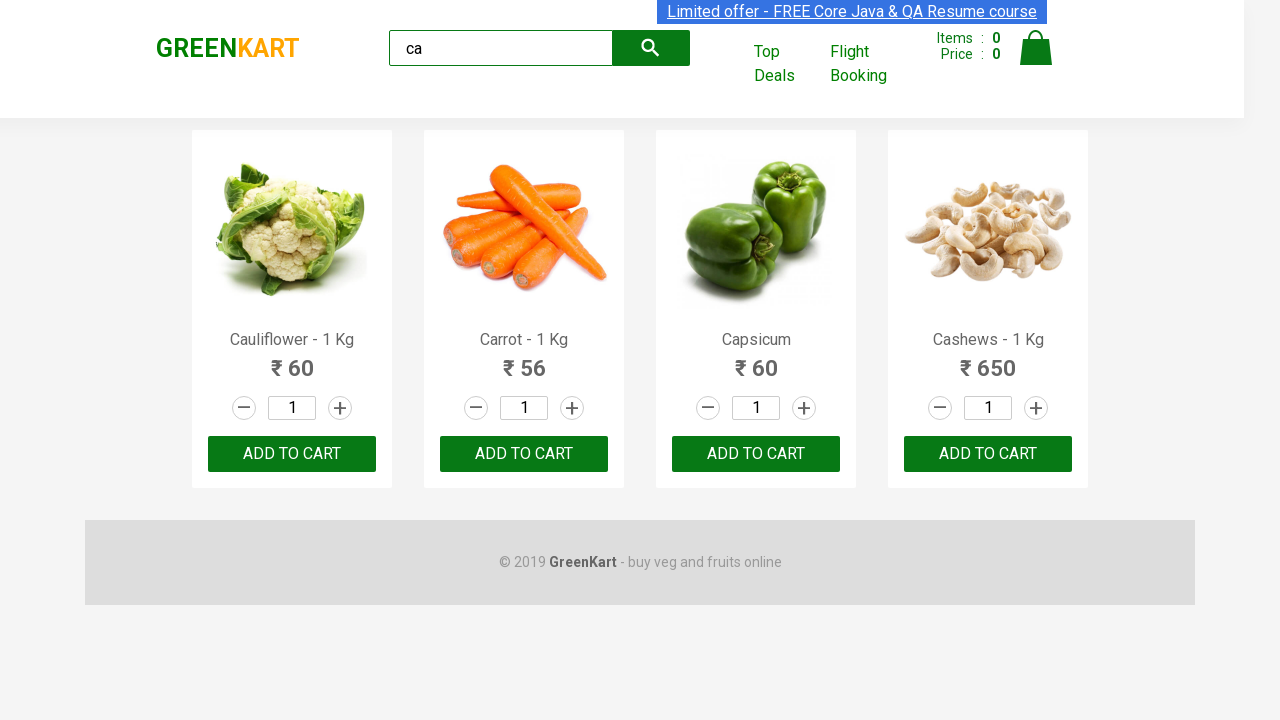

Extracted product name: Capsicum
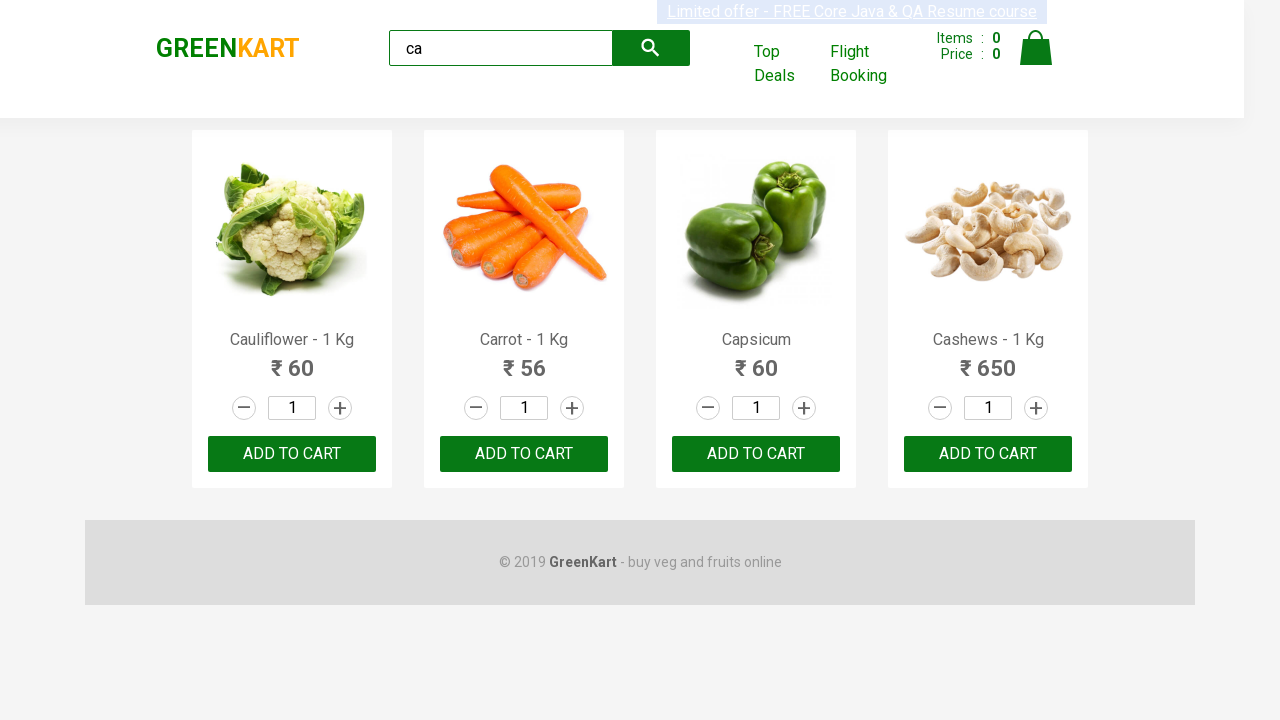

Extracted product name: Cashews - 1 Kg
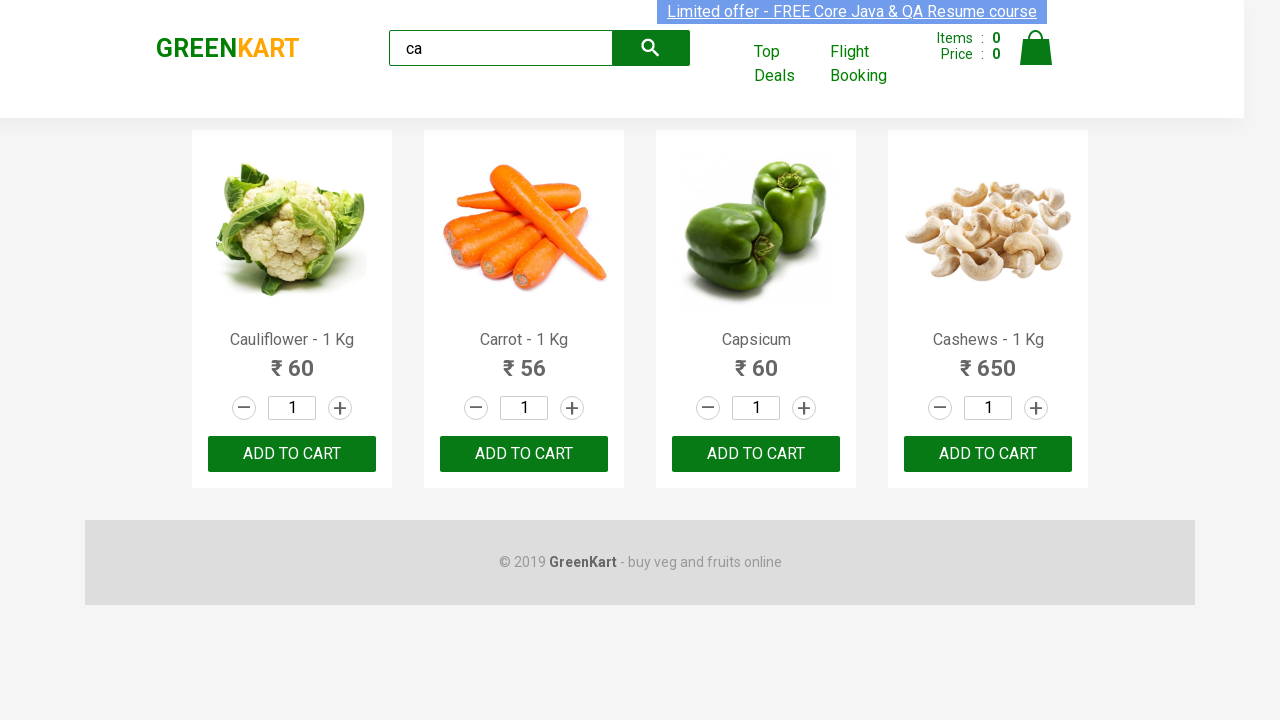

Clicked Add to Cart button for Cashews at (988, 454) on .products .product >> nth=3 >> button
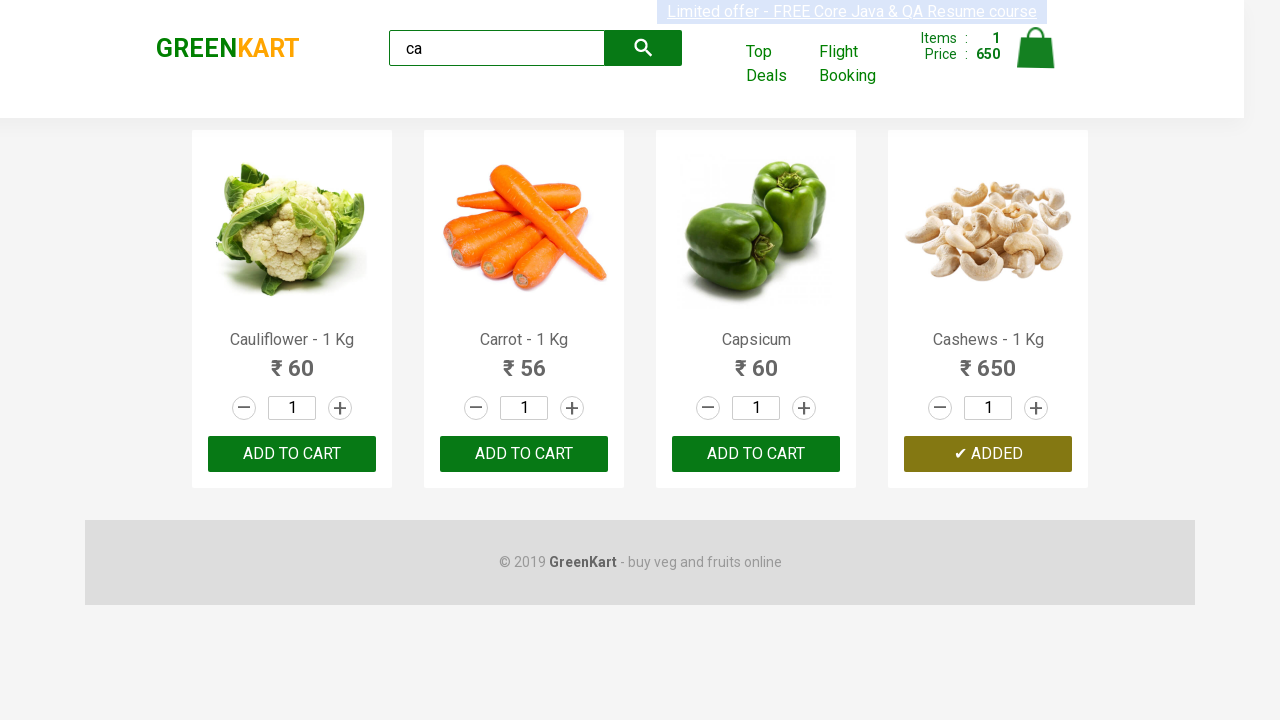

Clicked cart icon to view shopping cart at (1036, 48) on .cart-icon > img
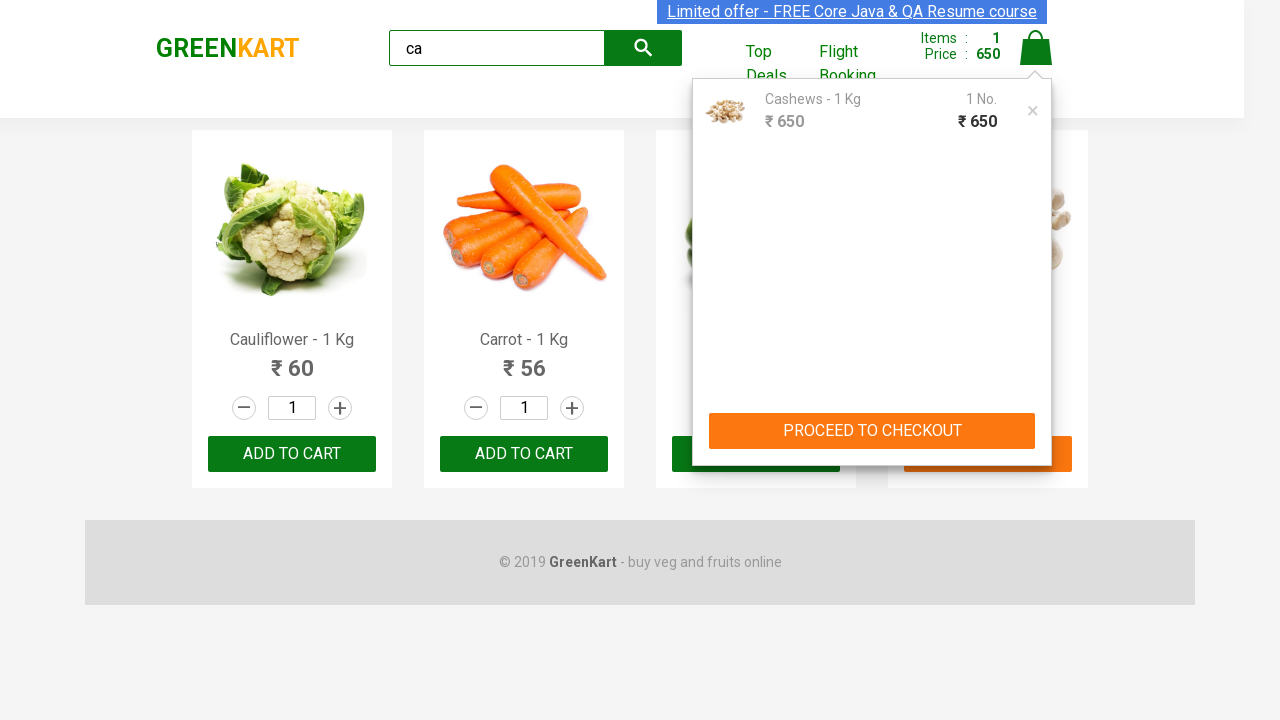

Clicked PROCEED TO CHECKOUT button at (872, 431) on text=PROCEED TO CHECKOUT
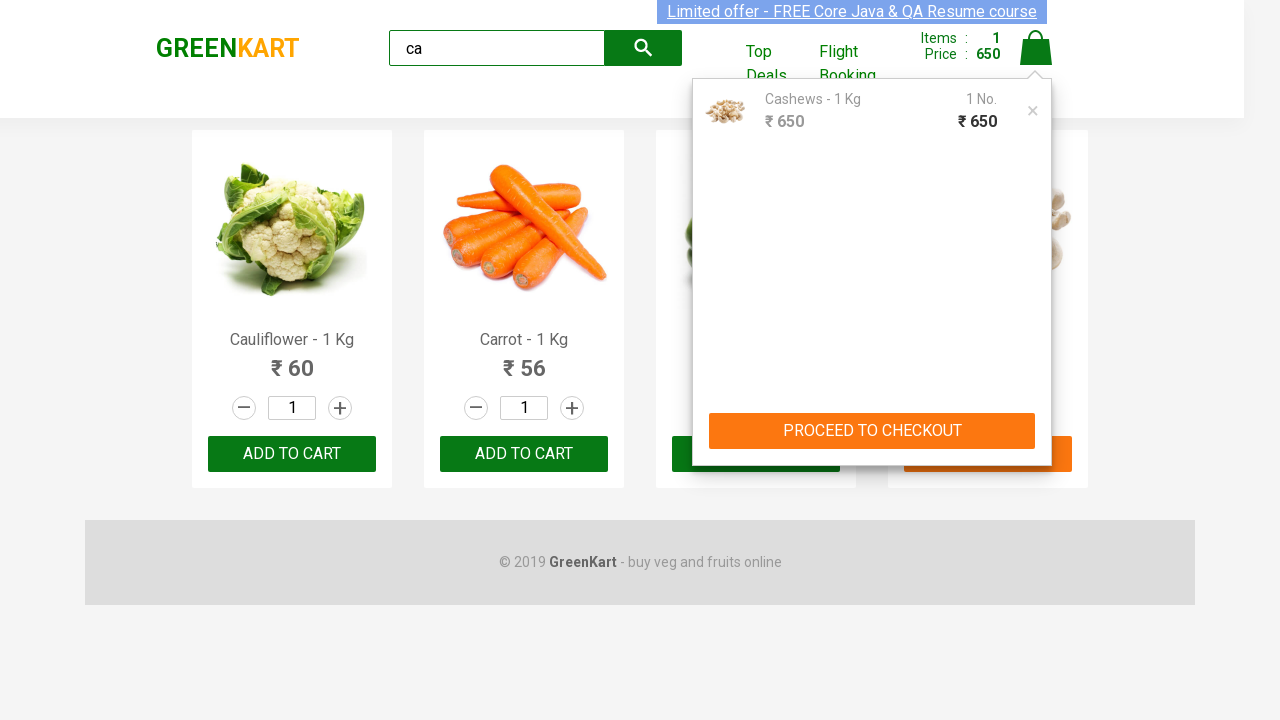

Clicked Place Order button to complete purchase at (1036, 420) on text=Place Order
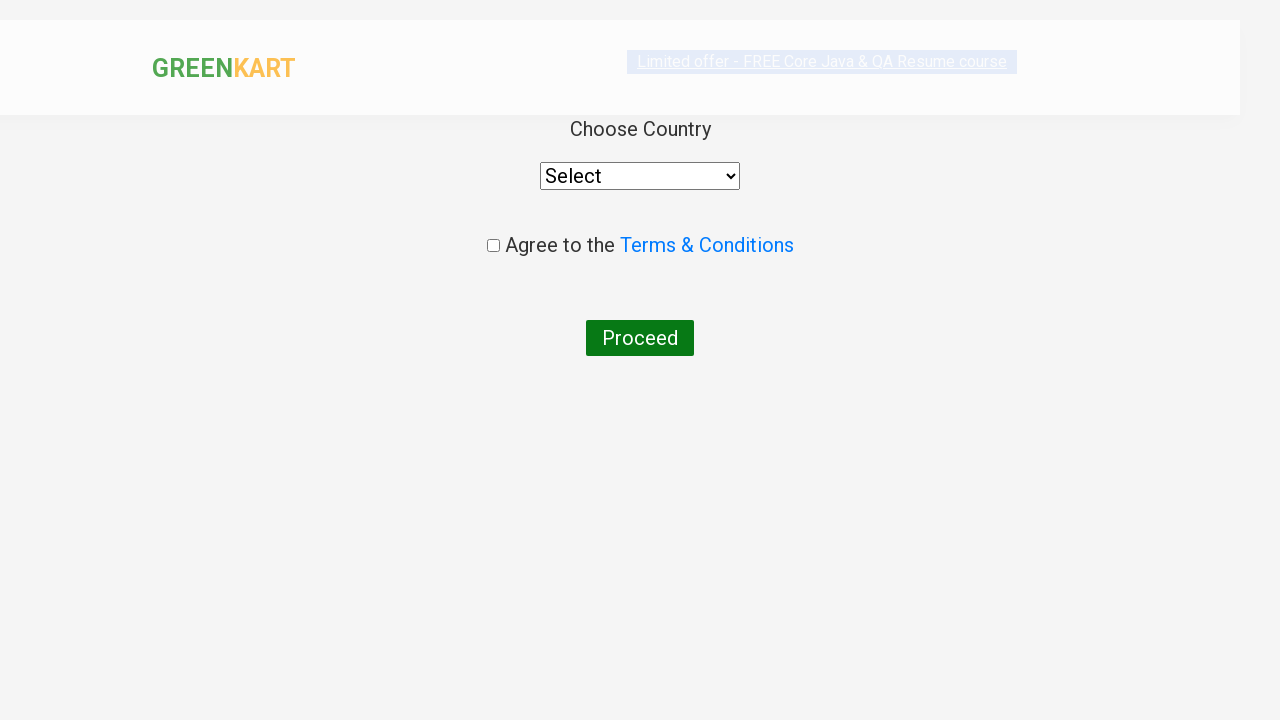

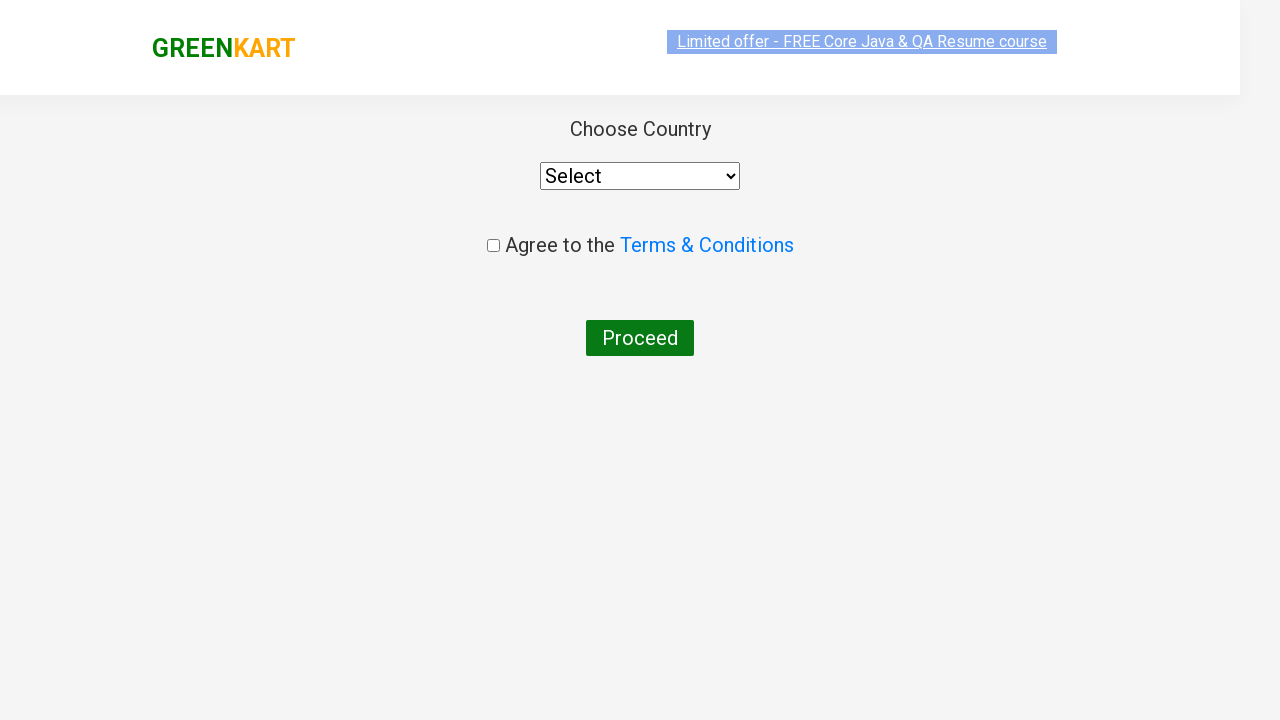